Tests form filling on DemoQA text-box page by entering name and addresses using various XPath selectors, then navigates to the links page and clicks a link

Starting URL: https://demoqa.com/text-box

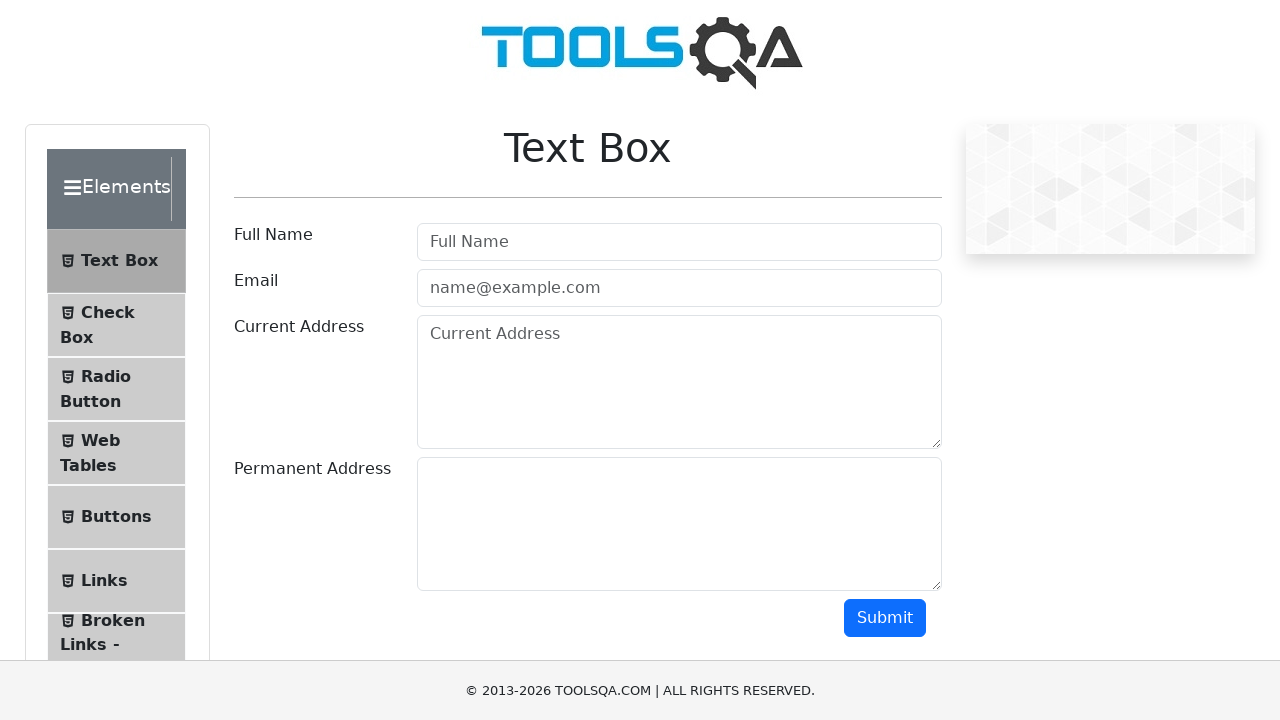

Filled username field with 'Bhanu' on input#userName
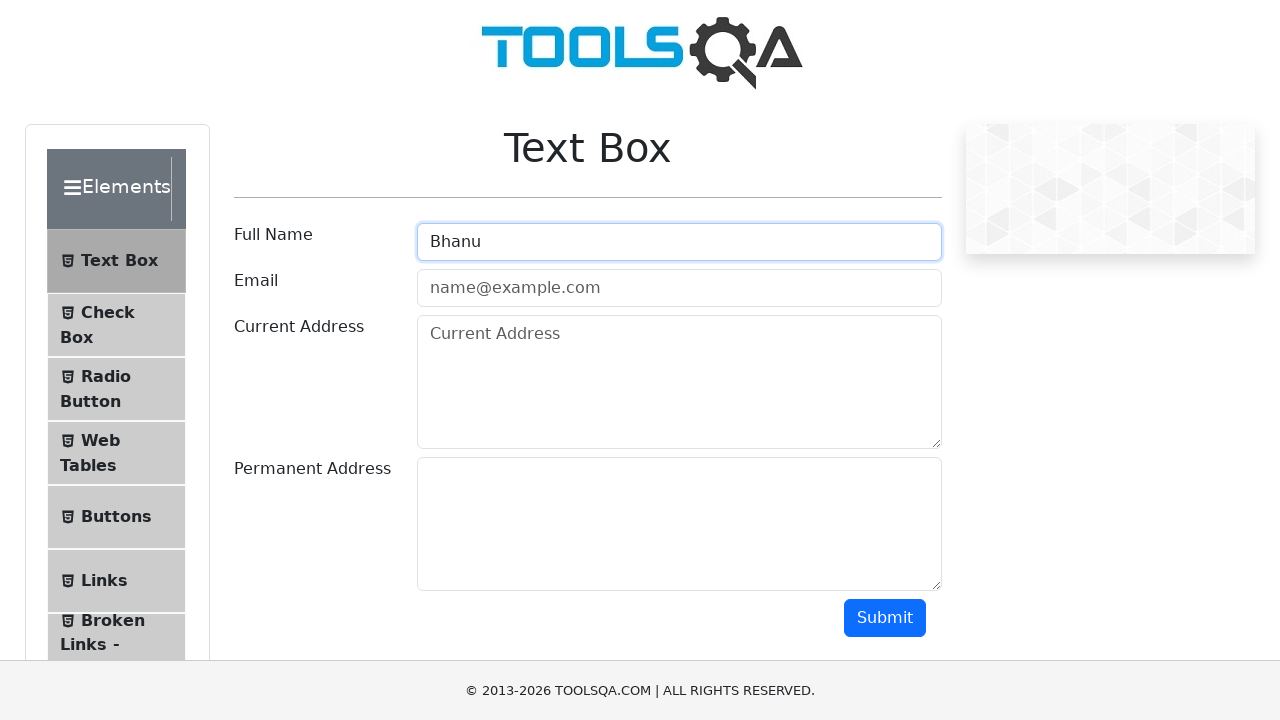

Filled current address field with 'KKD, cinema road' on textarea[placeholder='Current Address']
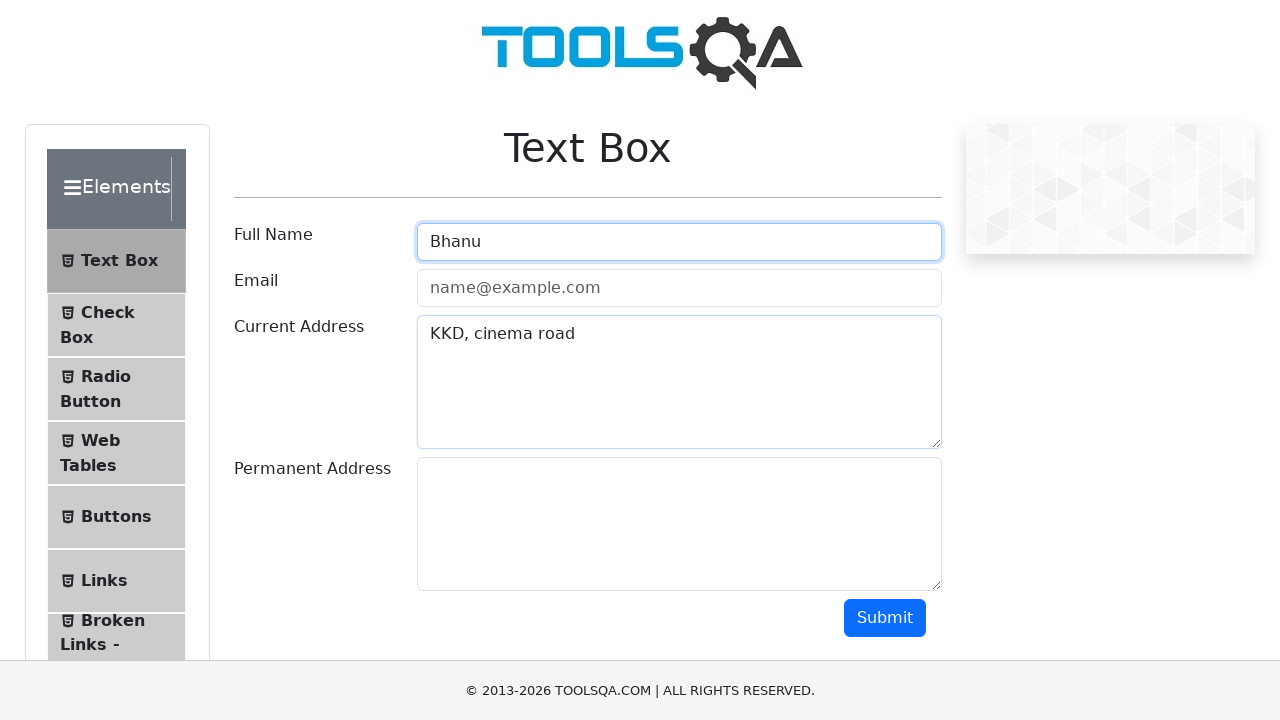

Filled permanent address field with 'vzg, akkaya' on textarea#permanentAddress
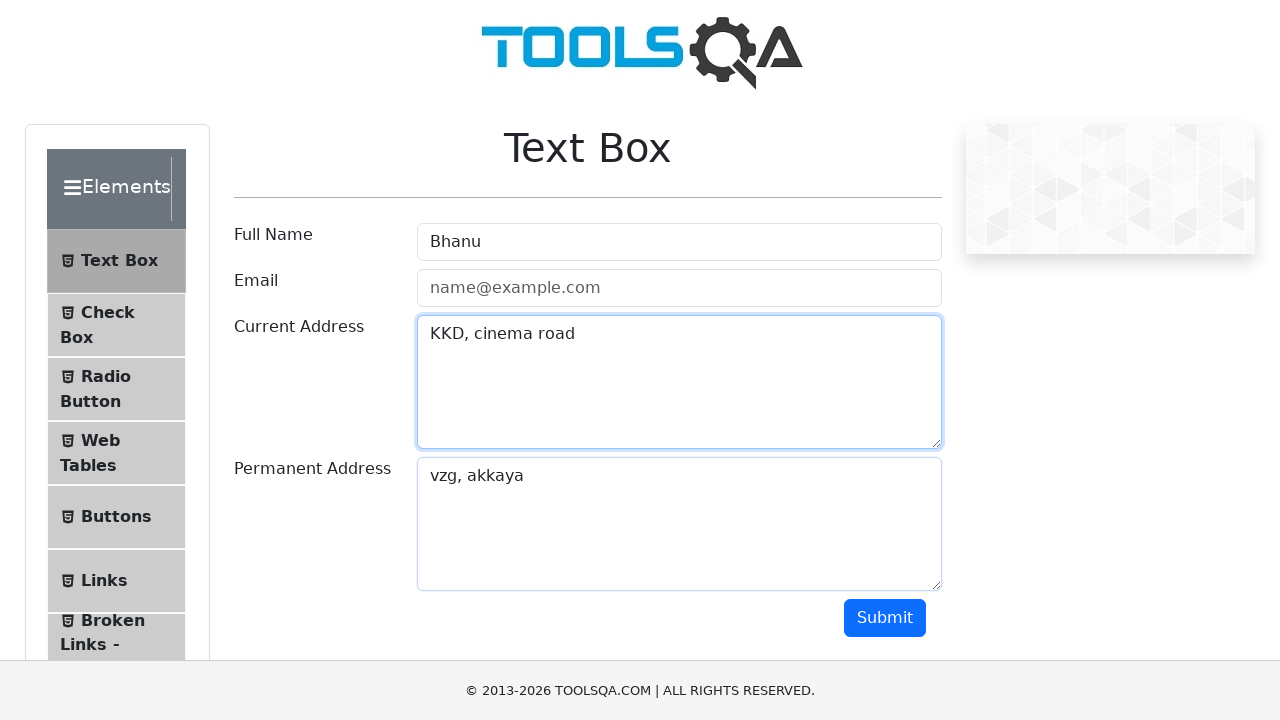

Filled first form-control textarea with 'HYD' on textarea.form-control >> nth=0
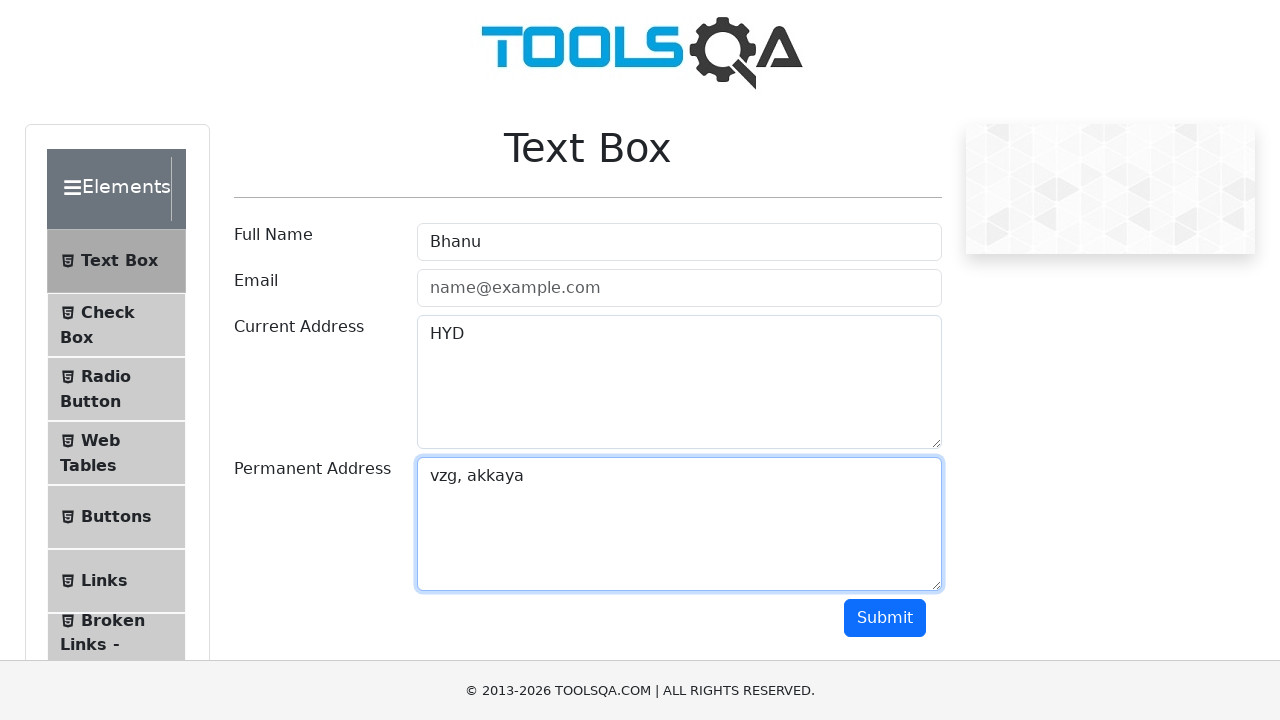

Navigated to DemoQA links page
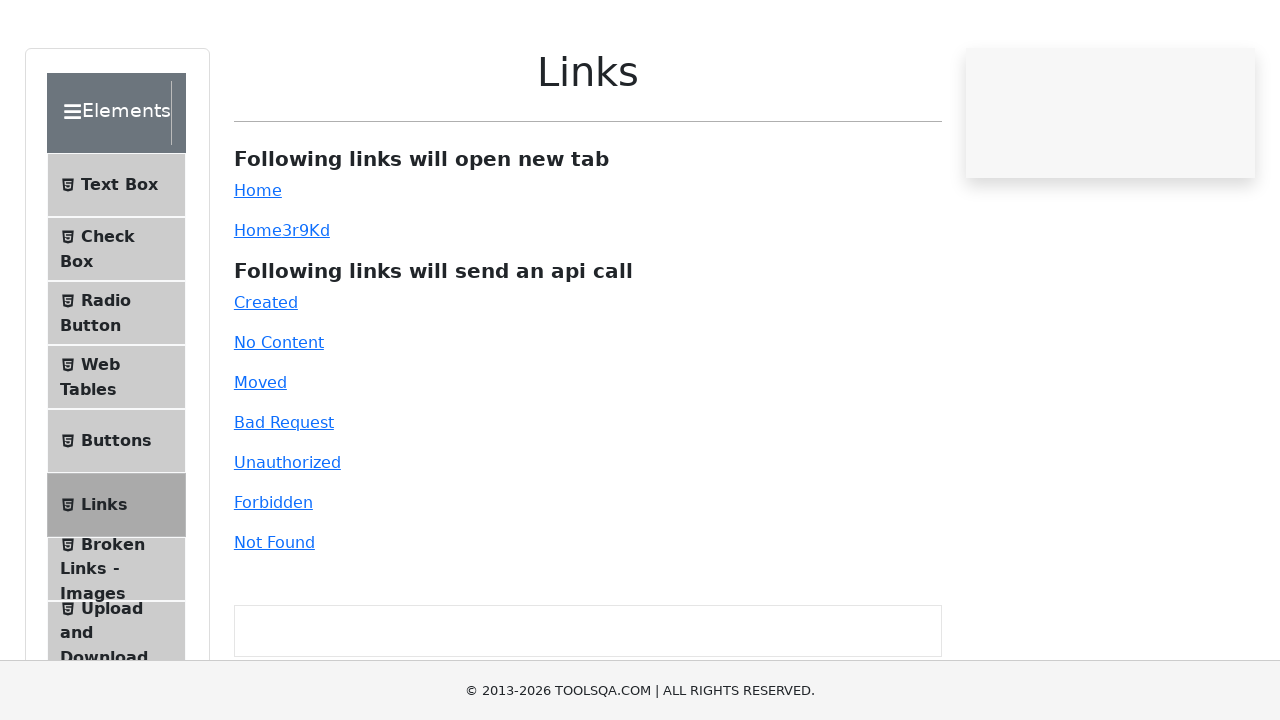

Clicked on 'No Content' link at (279, 418) on a:text('No Content')
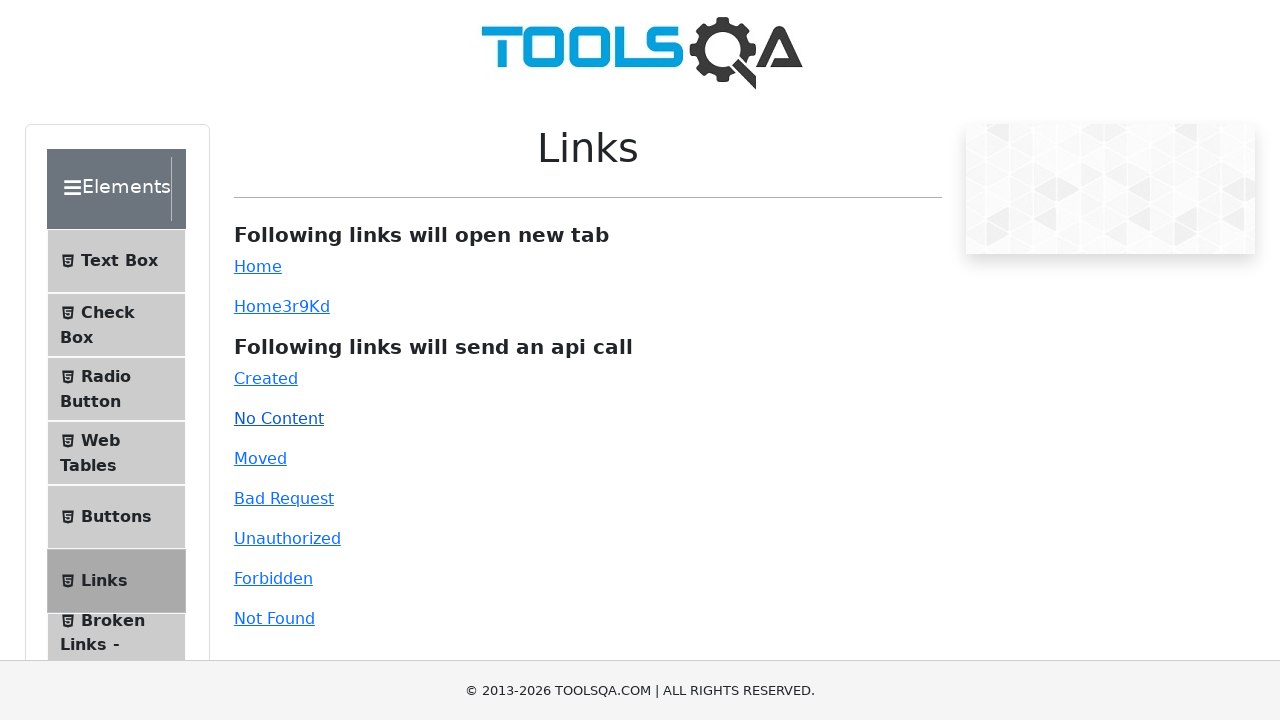

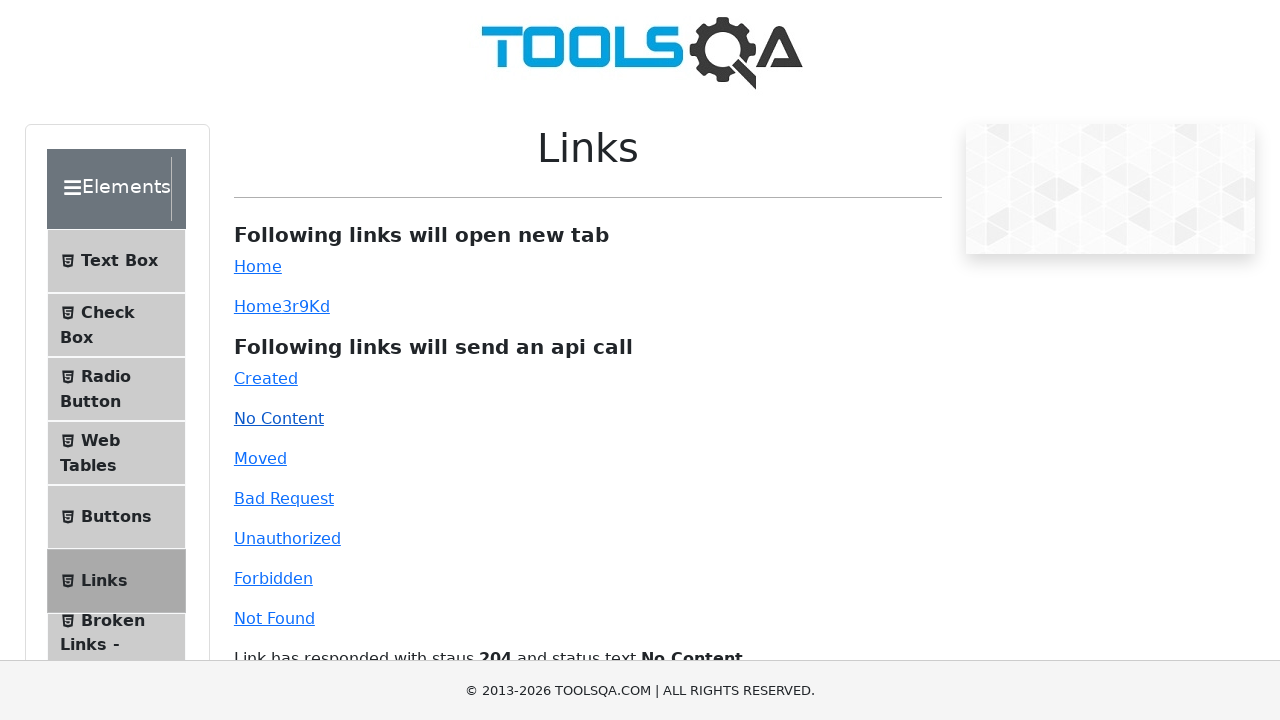